Tests the second date picker with month and year dropdowns, selecting August 15, 2025

Starting URL: https://testautomationpractice.blogspot.com/

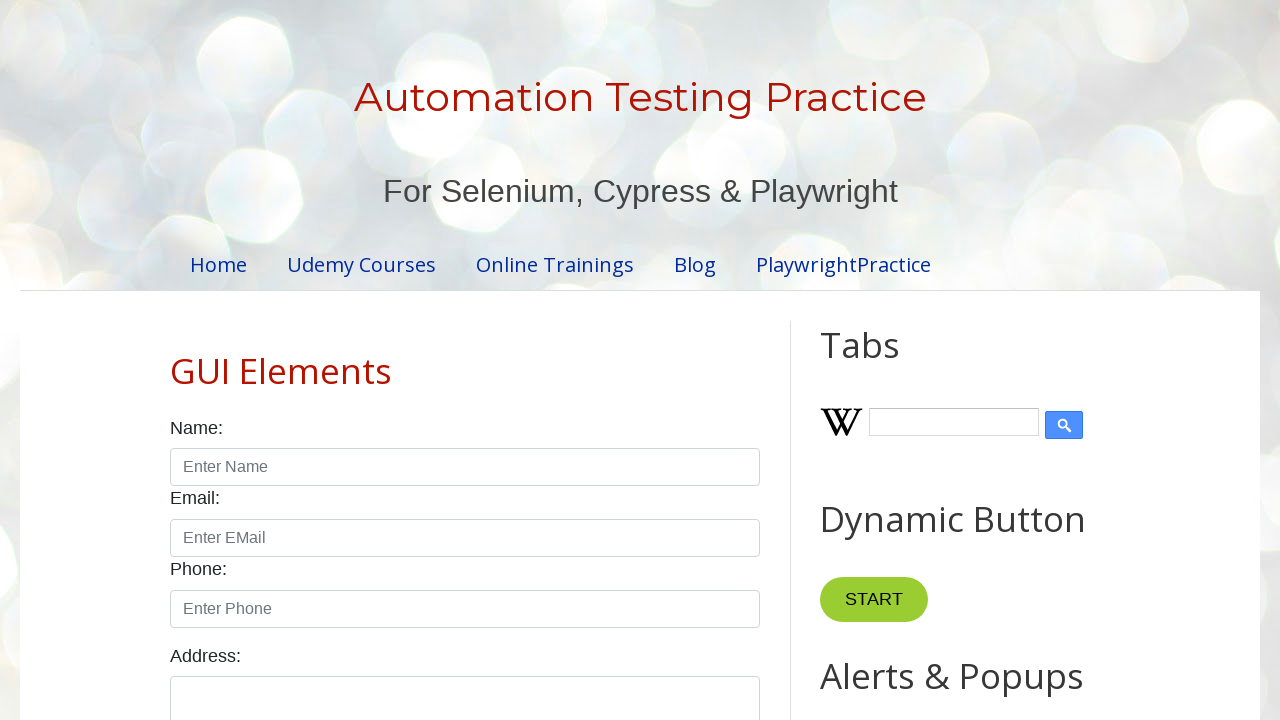

Clicked the date picker input to open it at (520, 360) on input#txtDate
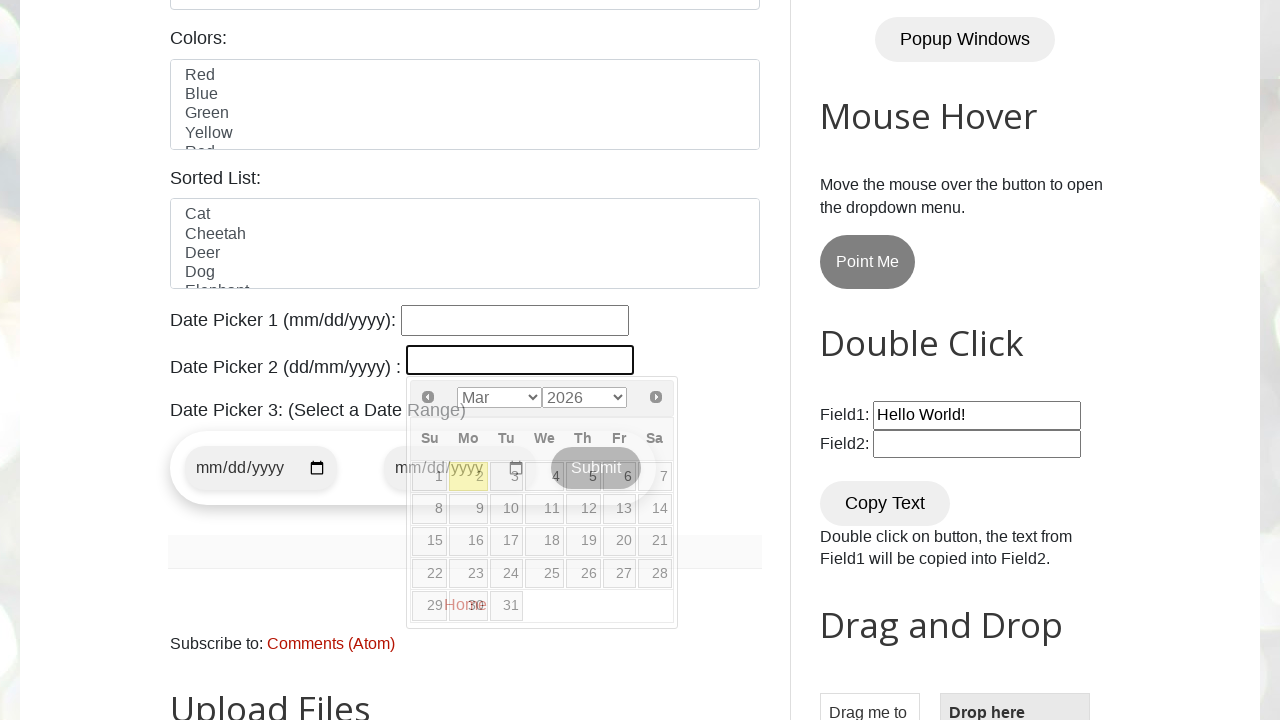

Selected August from the month dropdown on select.ui-datepicker-month
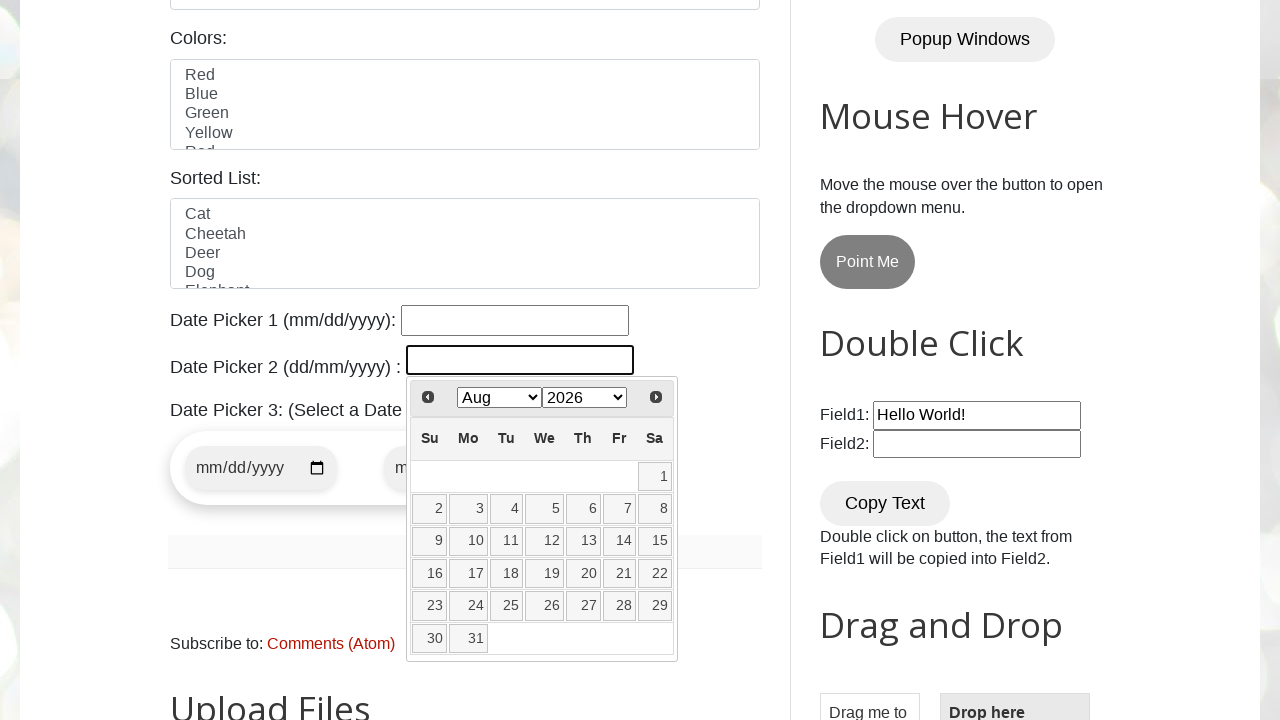

Selected 2025 from the year dropdown on select.ui-datepicker-year
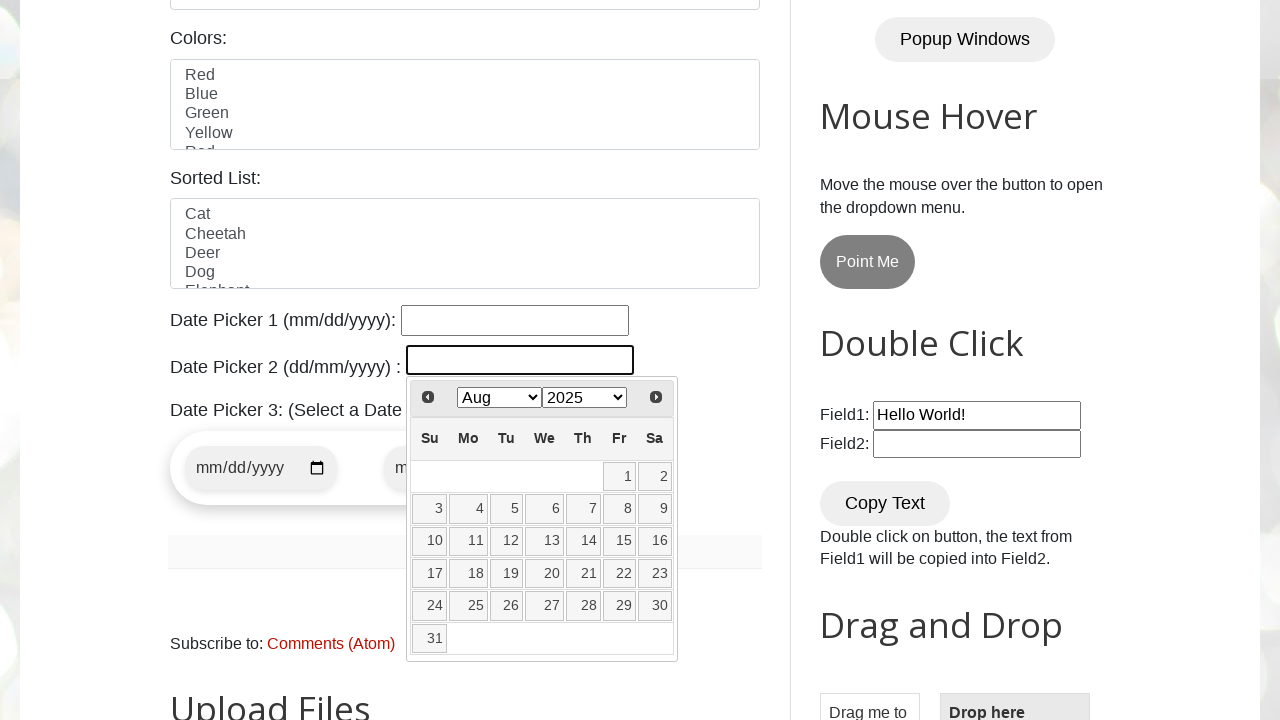

Clicked on day 15 to complete the date selection (August 15, 2025) at (619, 541) on table.ui-datepicker-calendar td a:has-text('15')
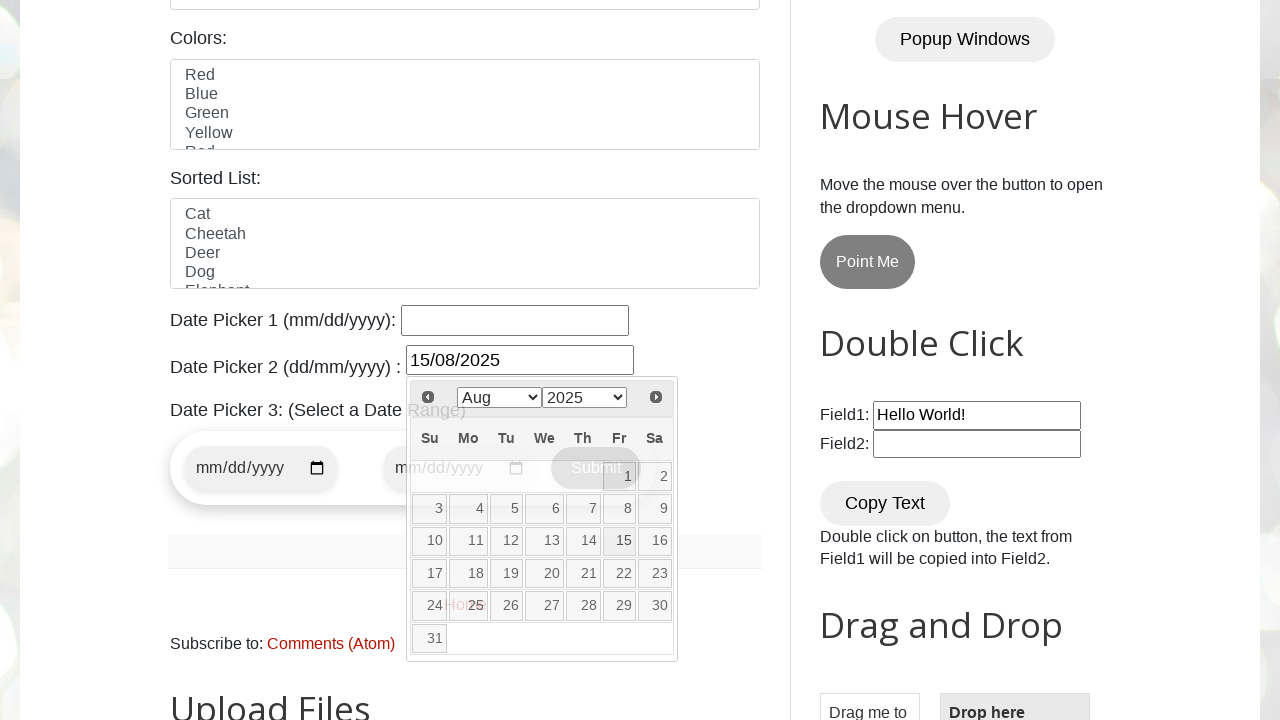

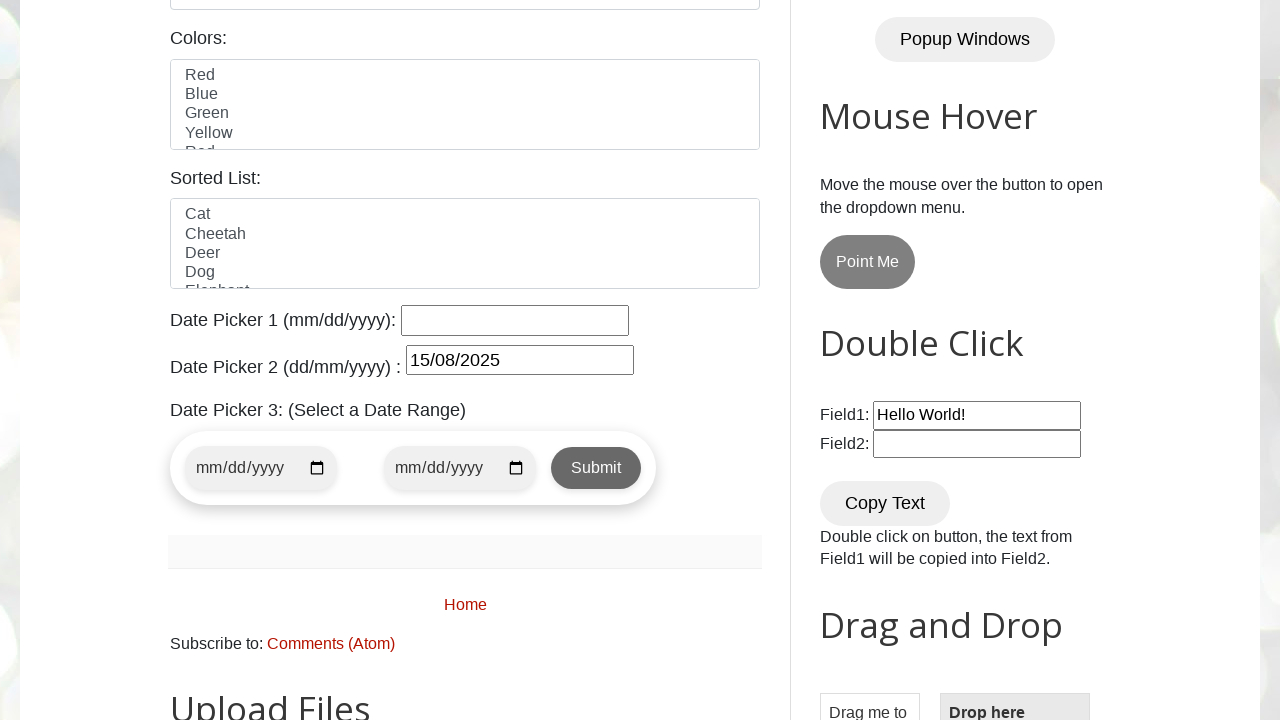